Waits for price to reach $100, clicks book button, then solves a mathematical challenge by calculating logarithm and submitting the answer

Starting URL: http://suninjuly.github.io/explicit_wait2.html

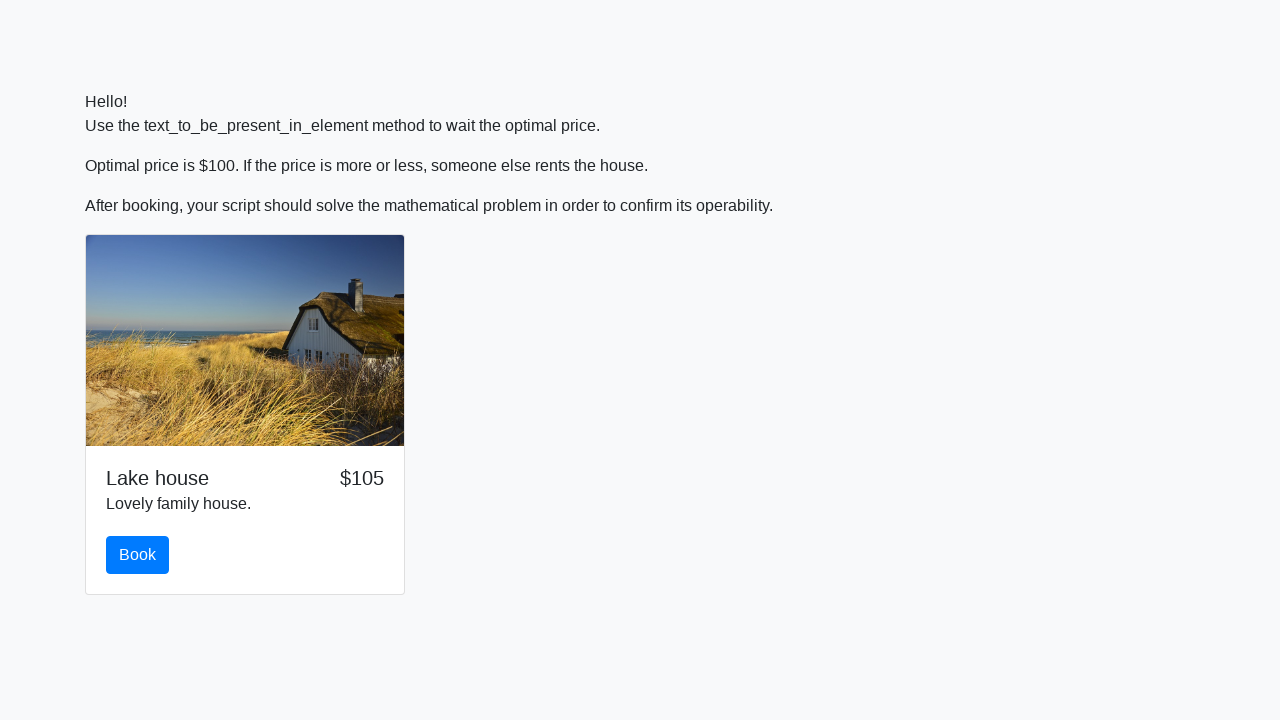

Waited for price to reach $100
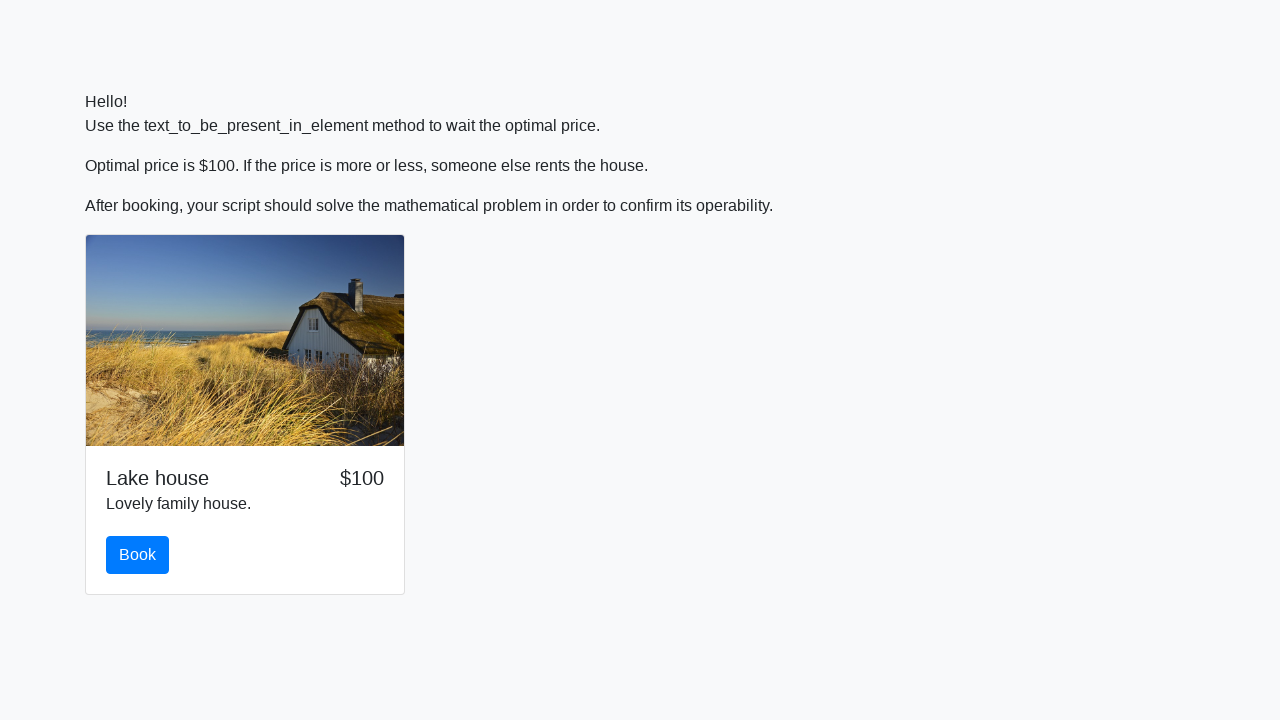

Clicked the book button at (138, 555) on #book
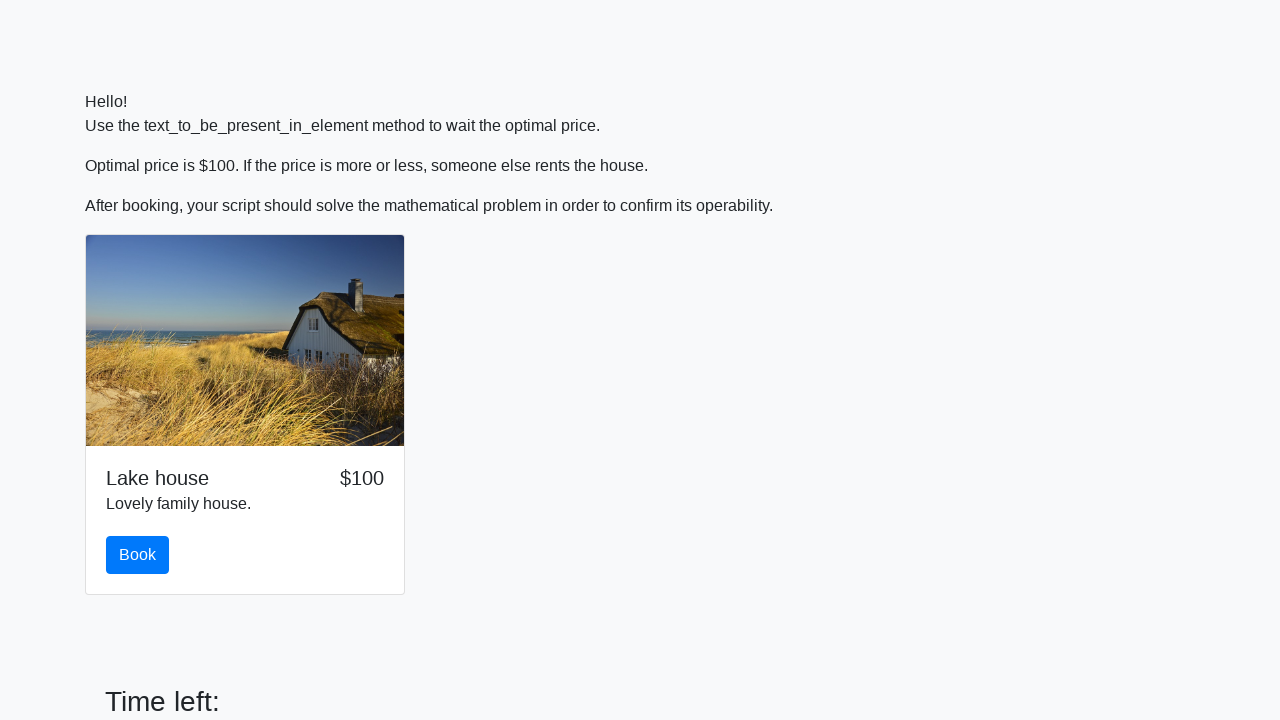

Scrolled to solve button
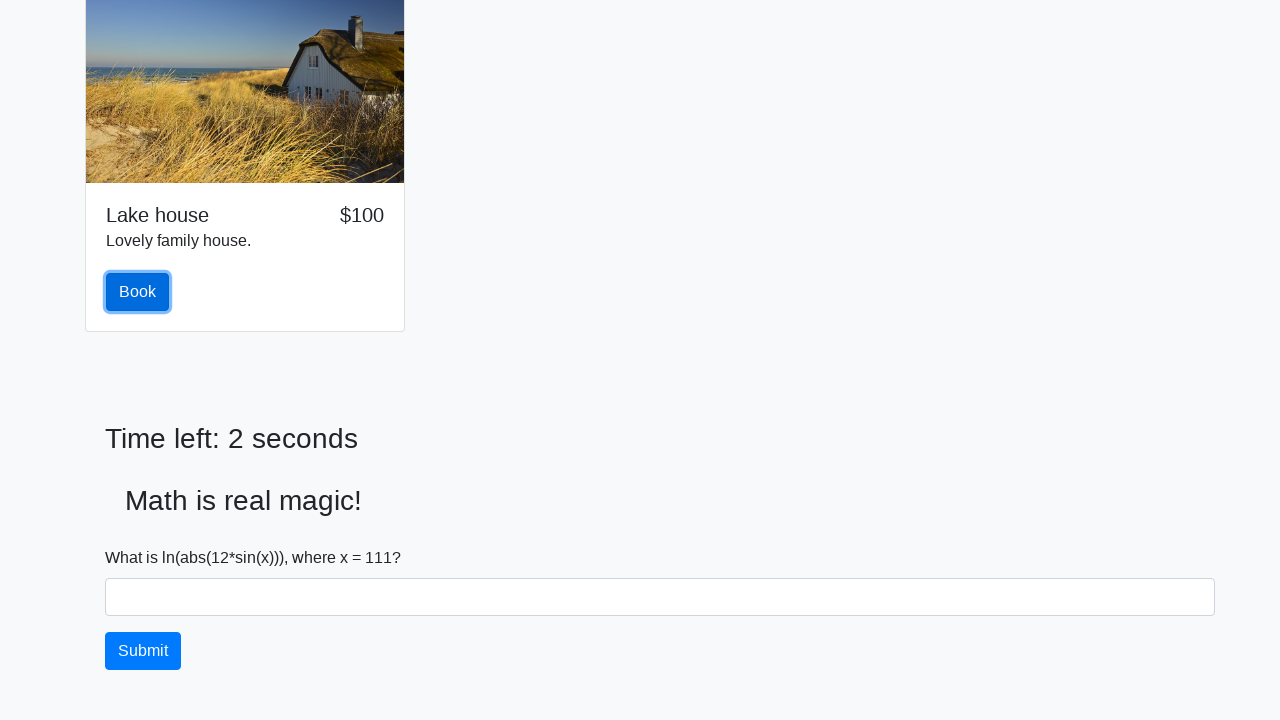

Retrieved input value: 111
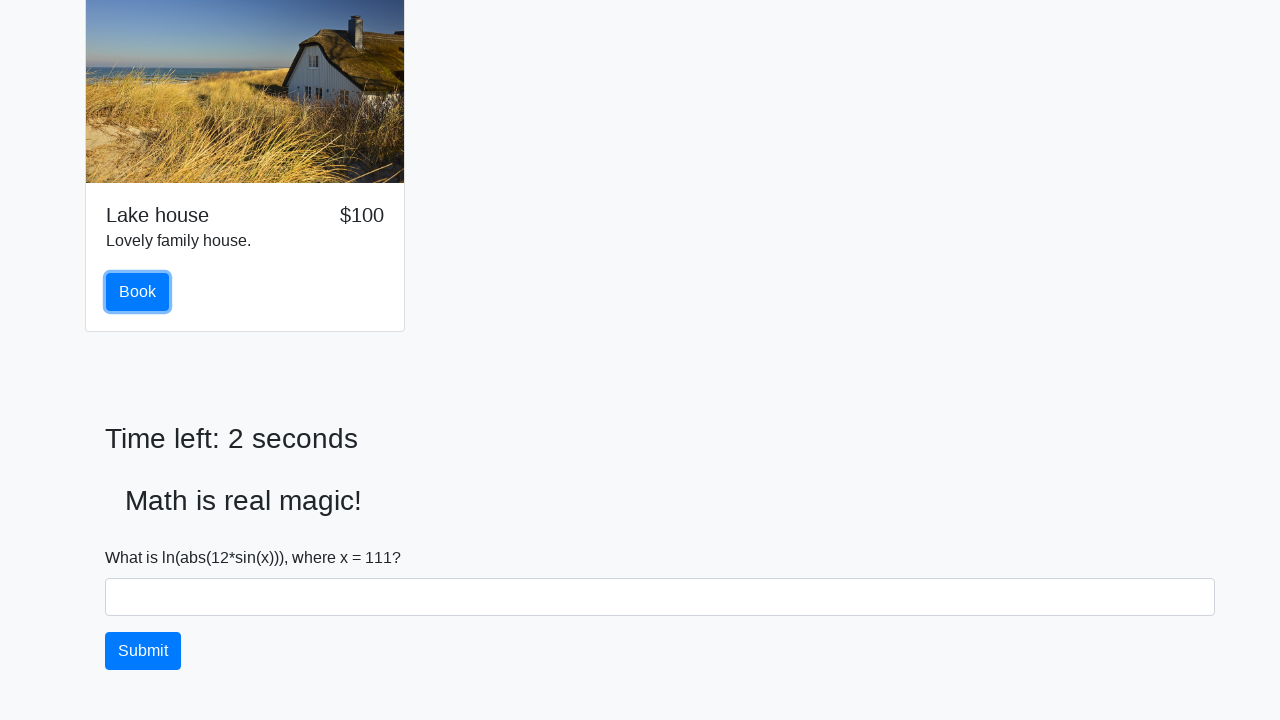

Calculated logarithm result: 2.3393621867212846
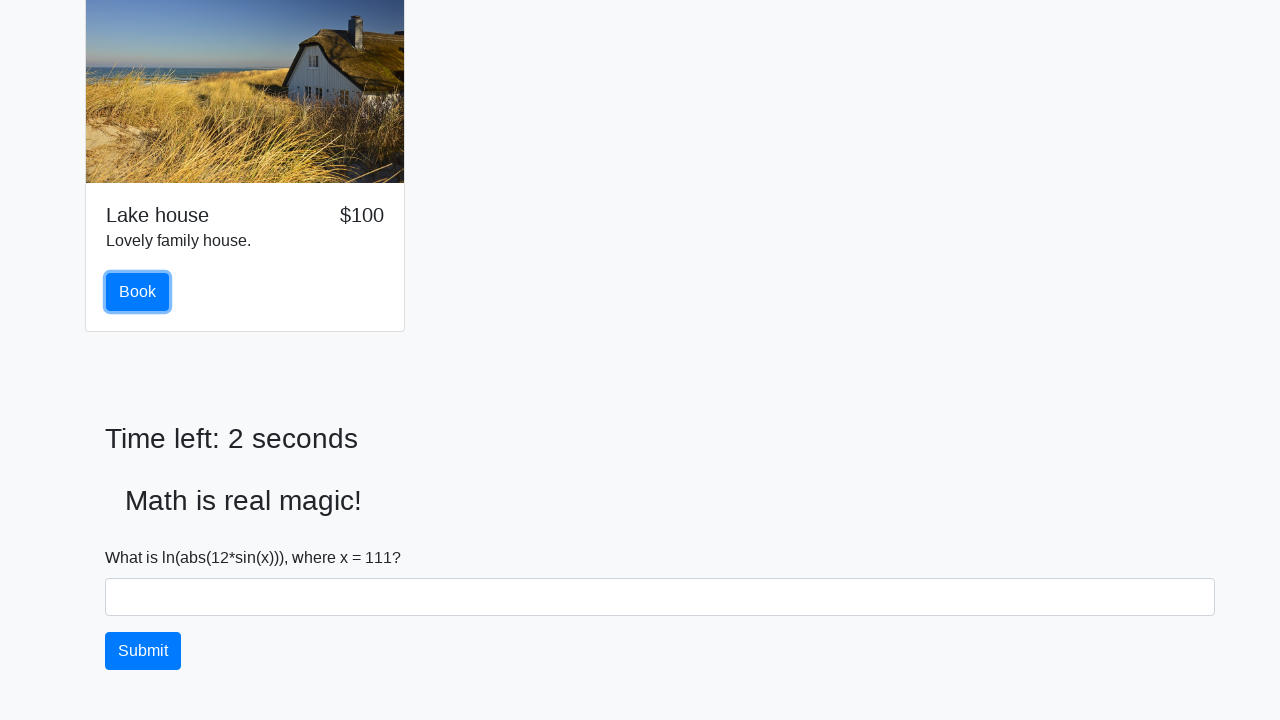

Filled answer field with calculated value on input.form-control[required]
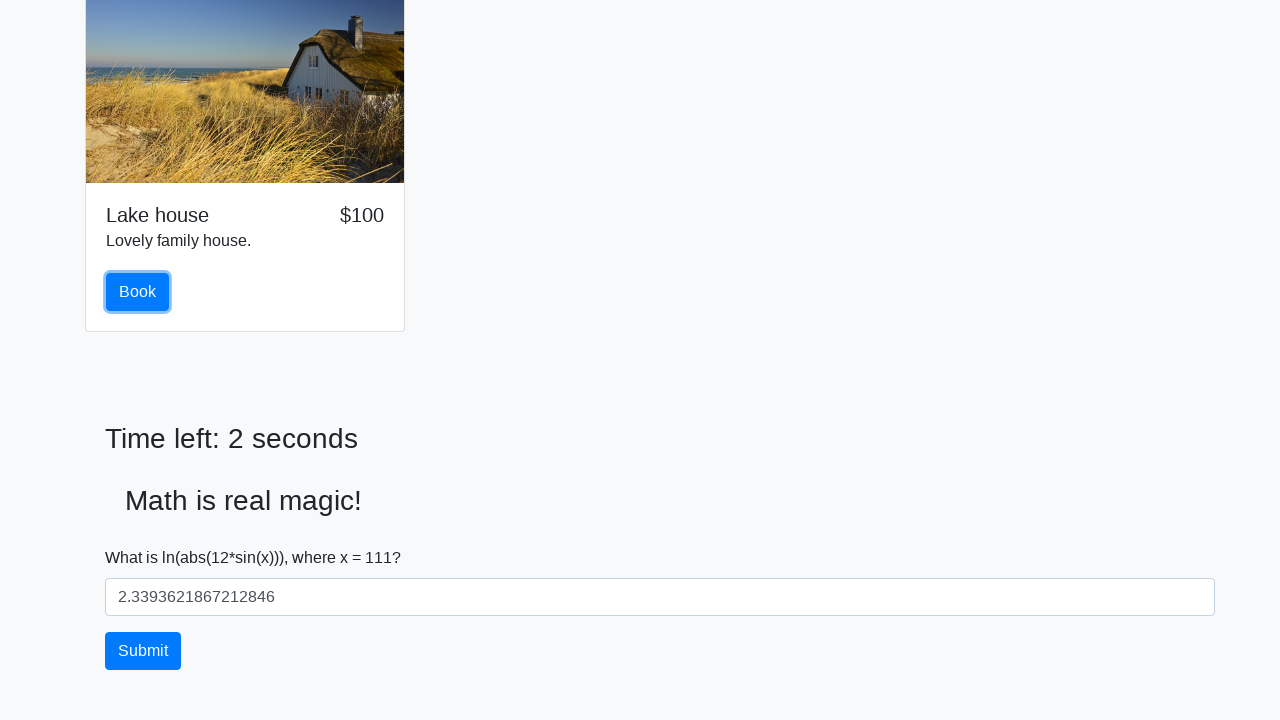

Clicked solve button to submit answer at (143, 651) on #solve
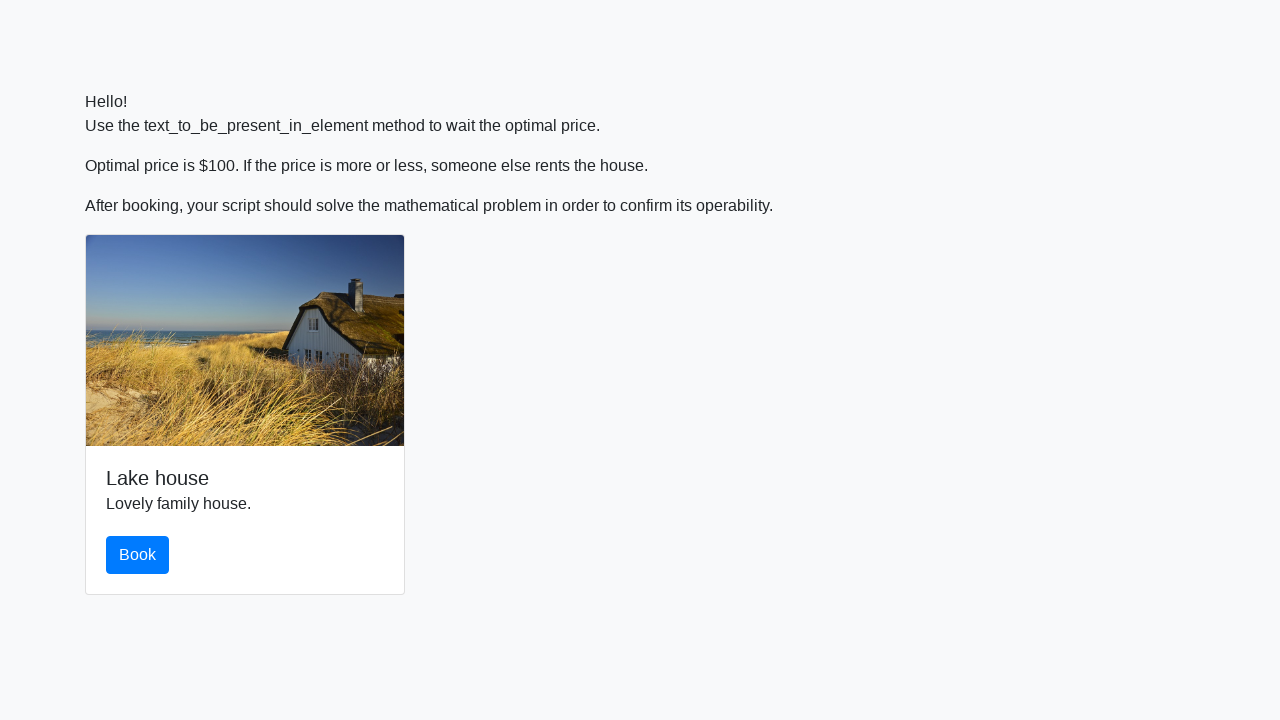

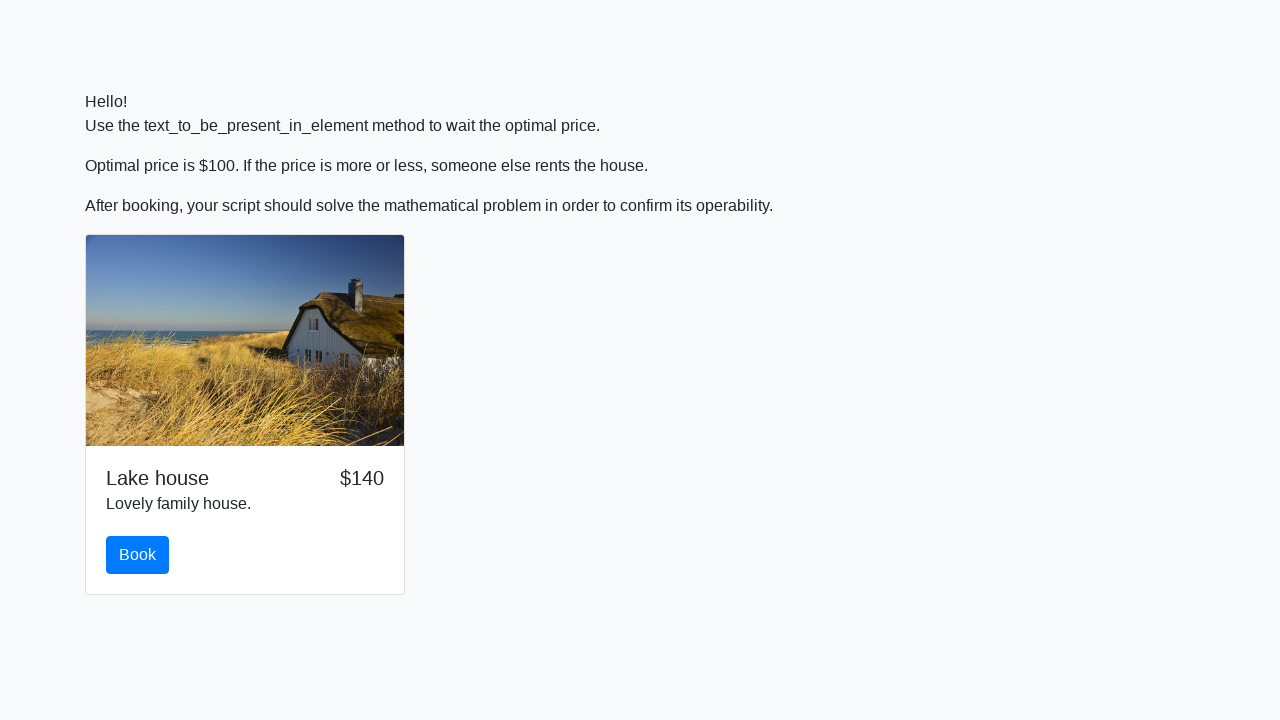